Tests navigation by clicking the Get Started button and then clicking the Sign in link

Starting URL: https://dsportalapp.herokuapp.com

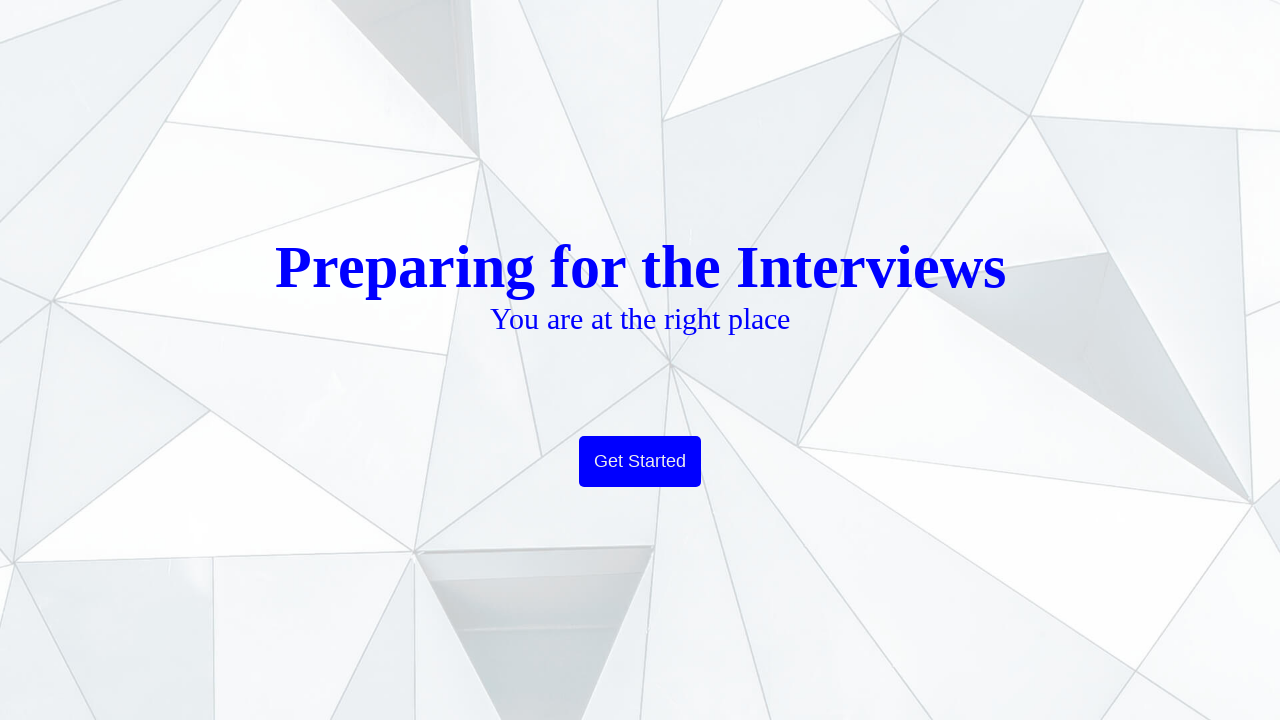

Clicked Get Started button at (640, 462) on xpath=//button[contains(text(),'Get Started')]
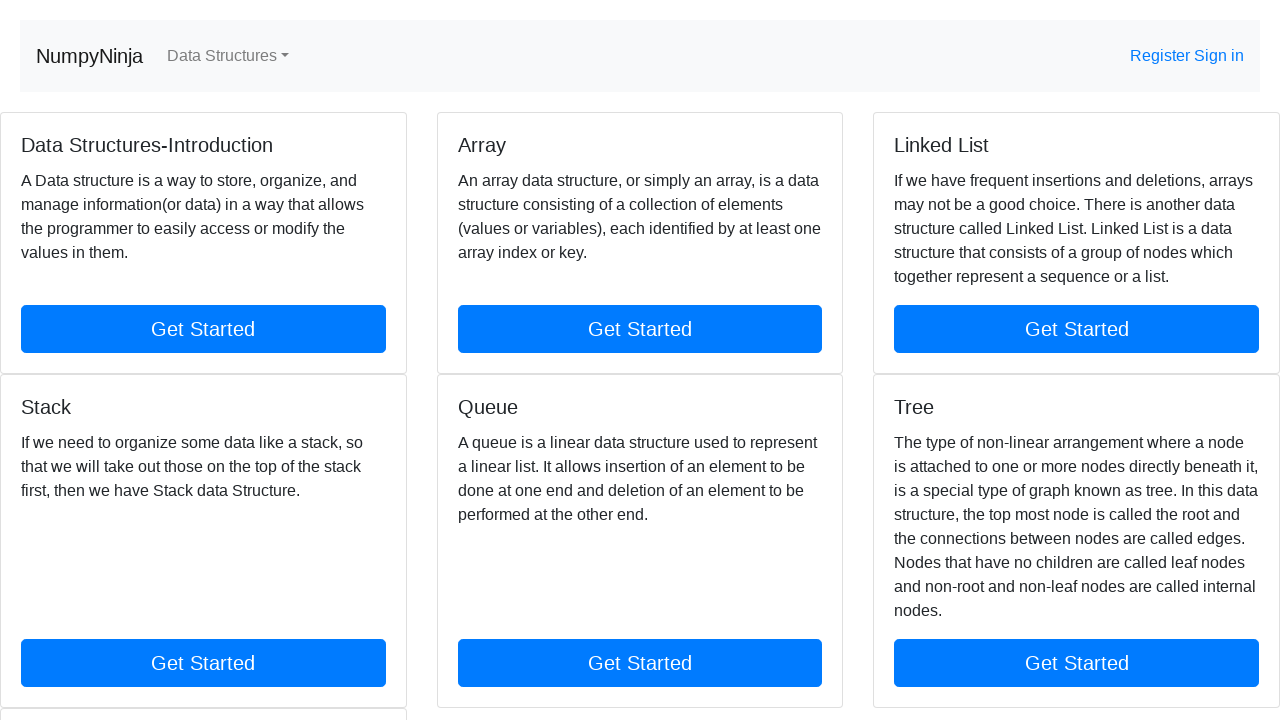

Sign in link appeared on page
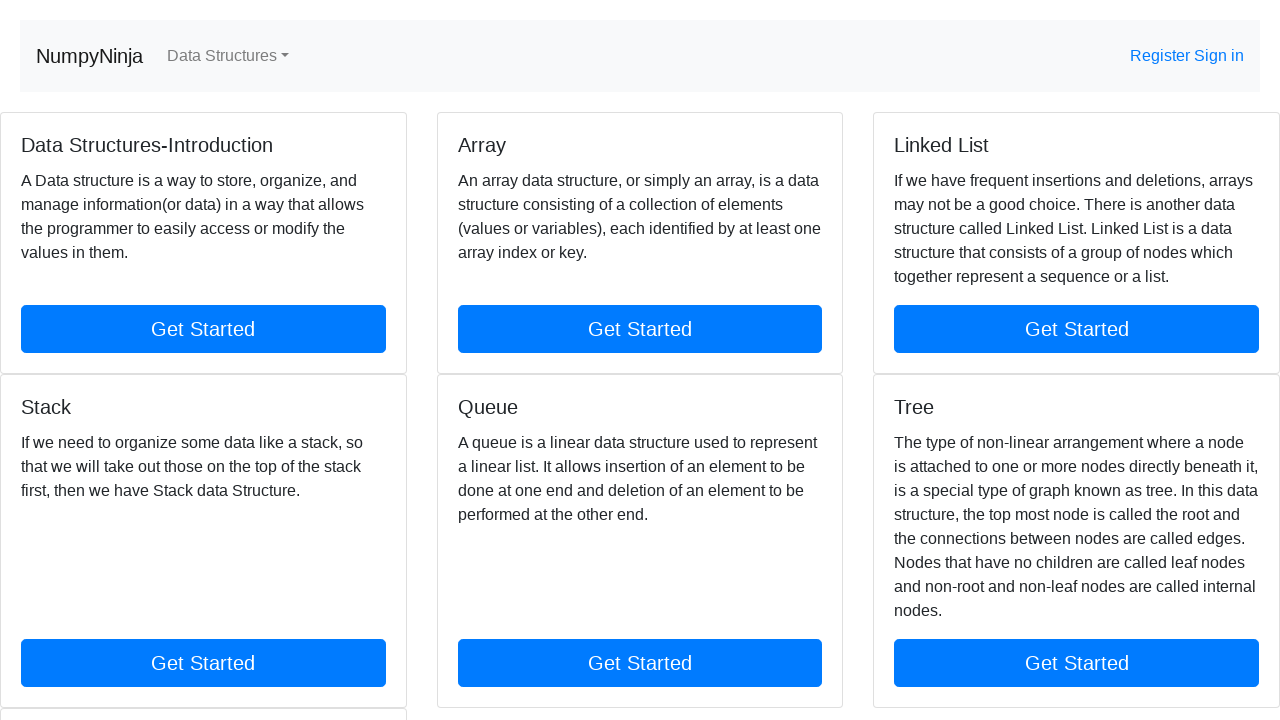

Clicked Sign in link at (1219, 56) on xpath=//a[contains(text(),'Sign in')]
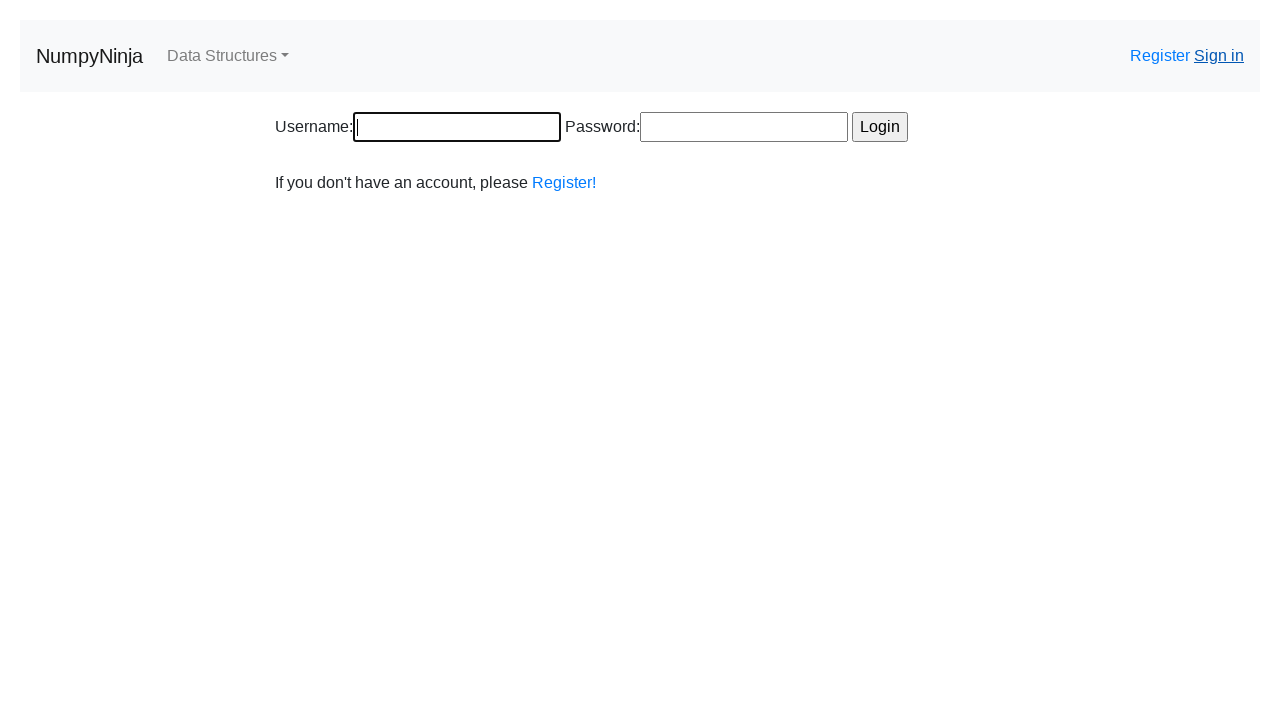

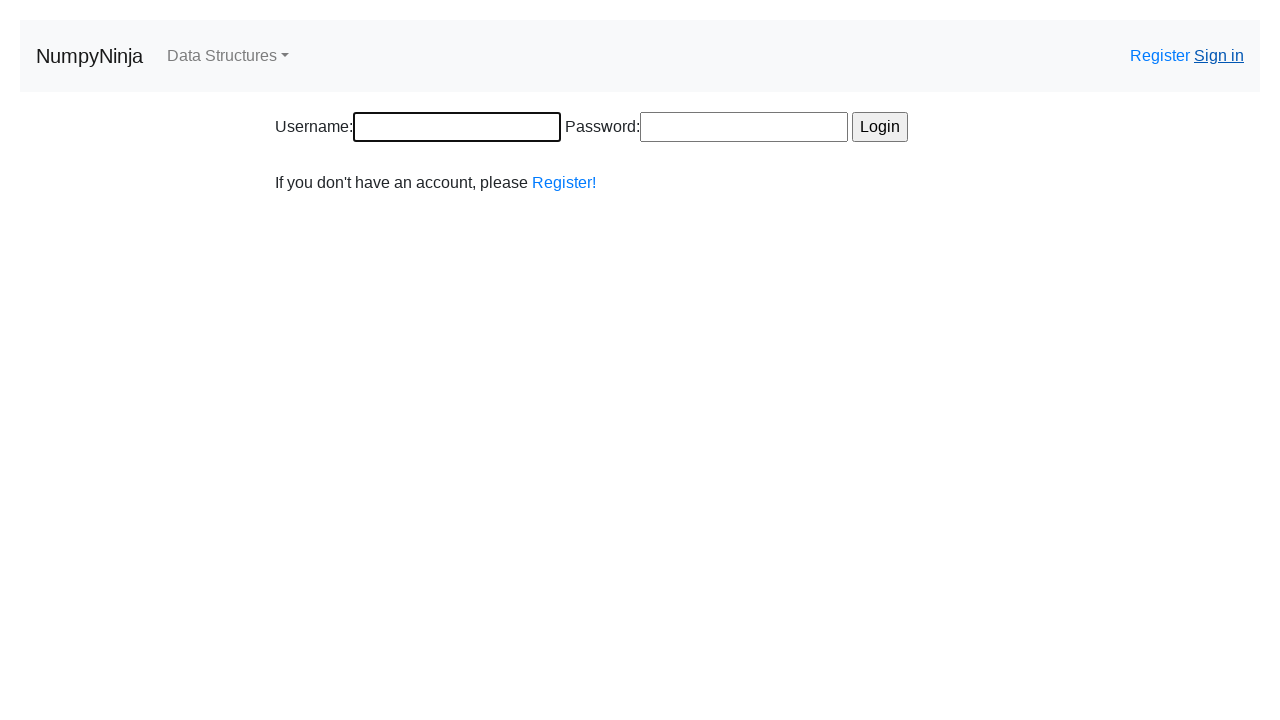